Tests dynamic controls by removing and adding a checkbox element

Starting URL: http://the-internet.herokuapp.com/dynamic_controls

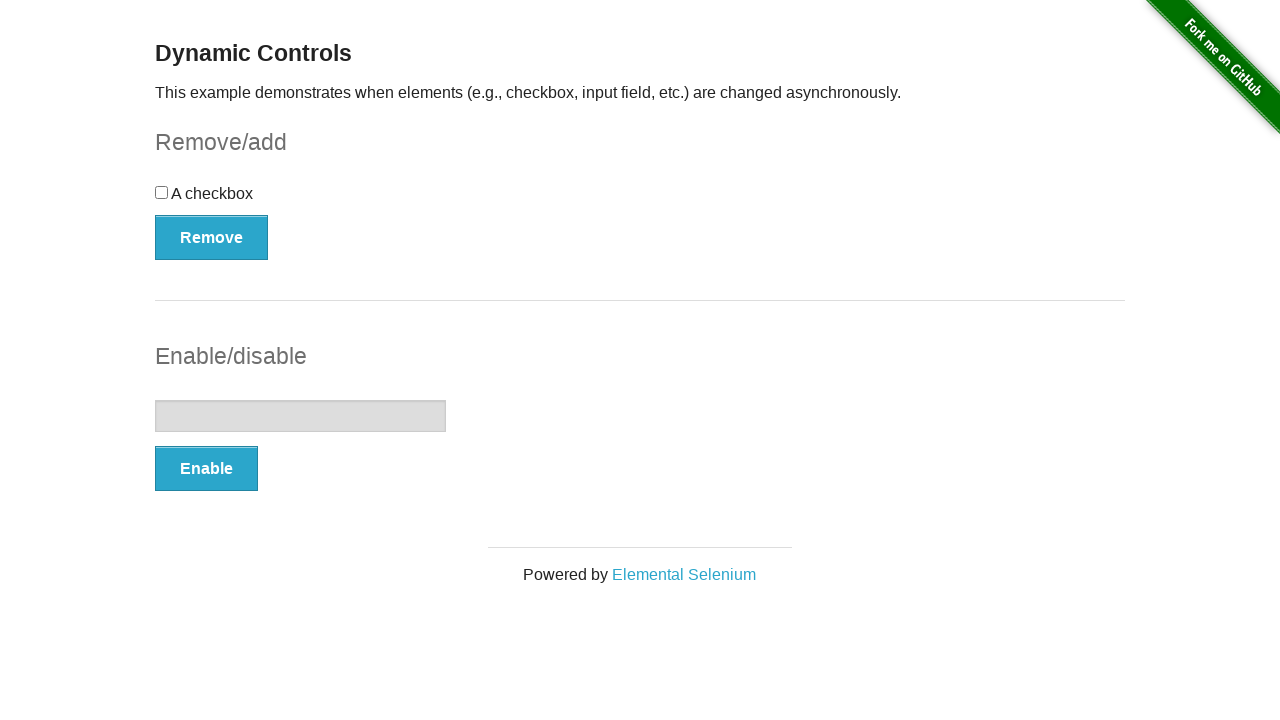

Clicked Remove button to remove the checkbox element at (212, 237) on xpath=//button[contains(text(),'Remove')]
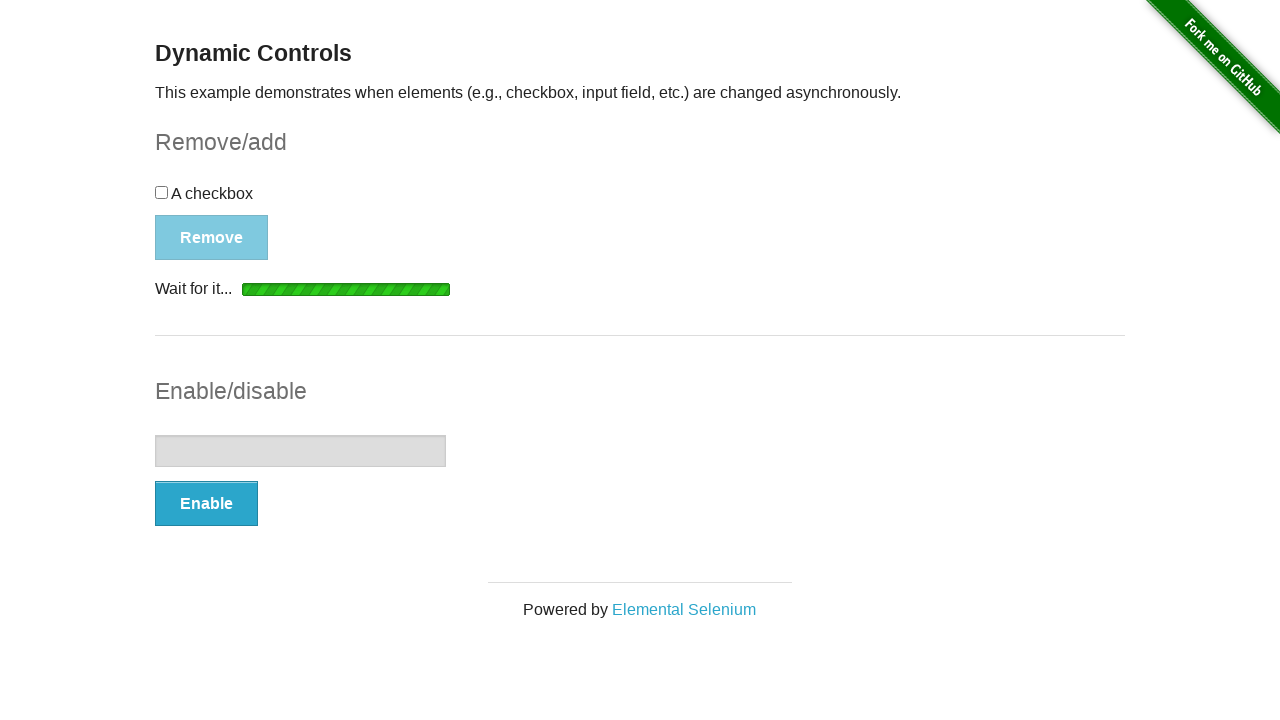

Waited for checkbox to be detached from DOM
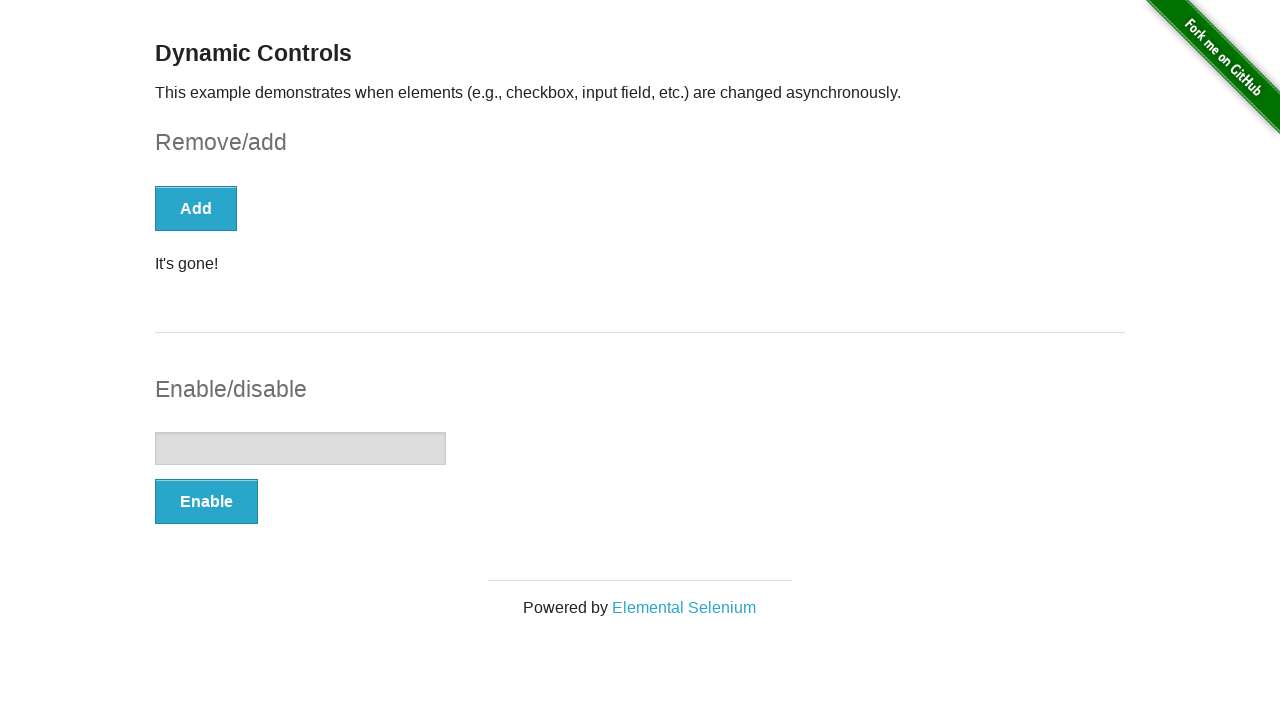

Clicked Add button to add the checkbox back at (196, 208) on xpath=//button[contains(text(),'Add')]
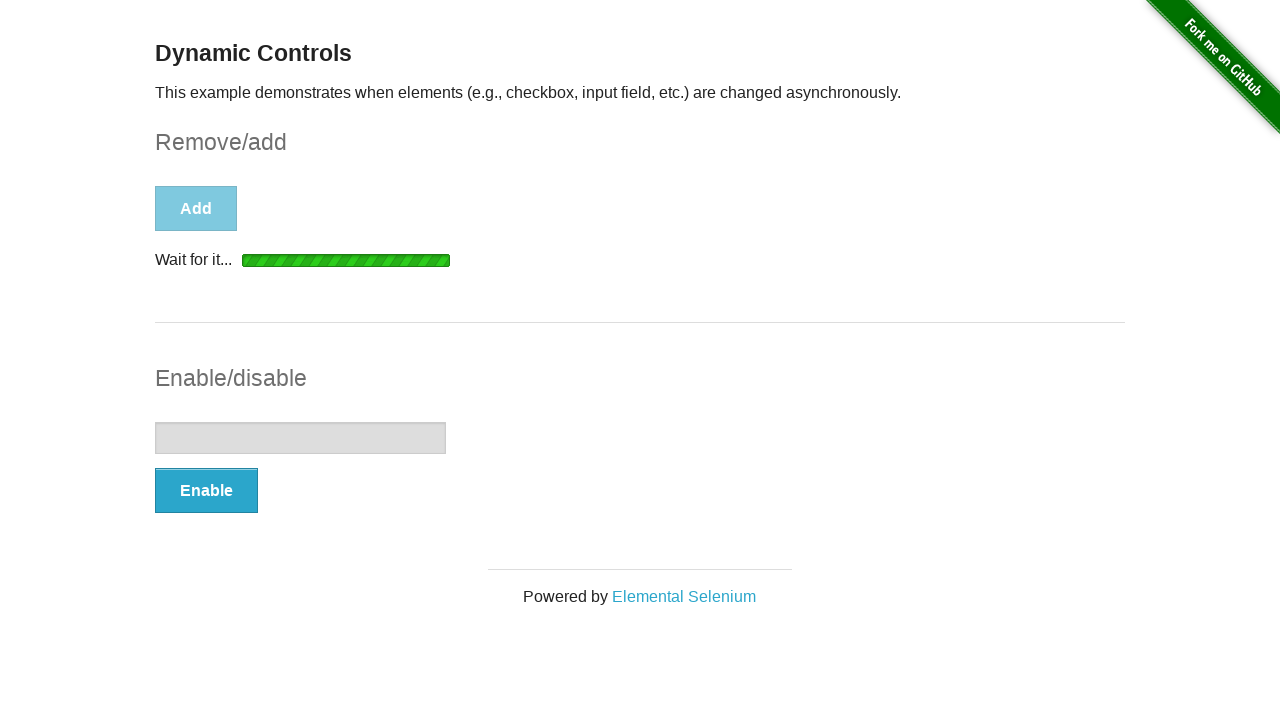

Waited for checkbox to become visible again
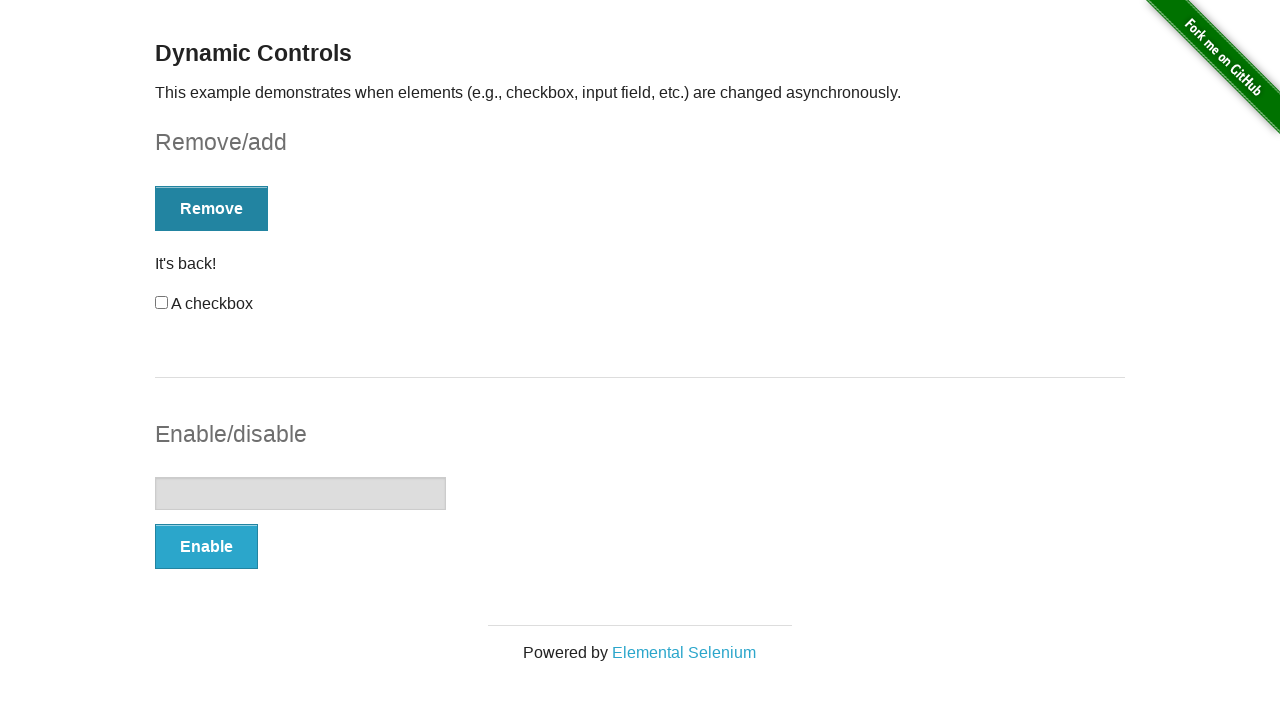

Verified that checkbox is visible and displayed on the page
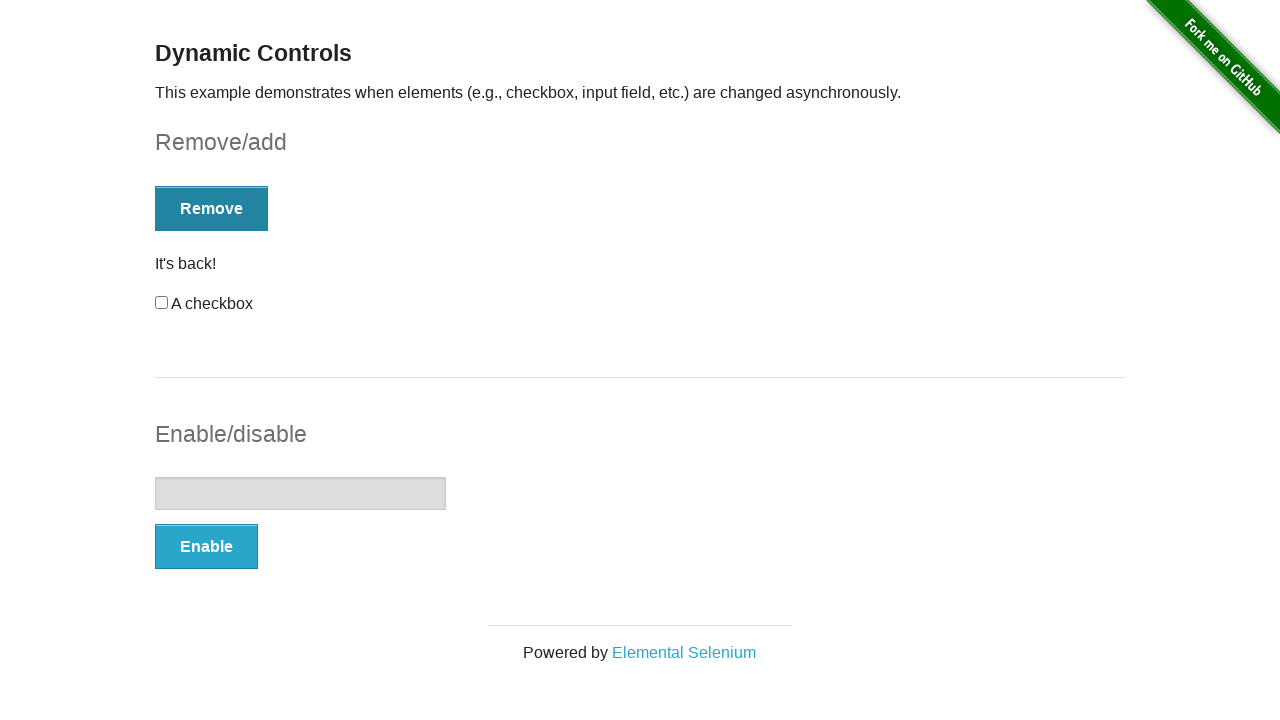

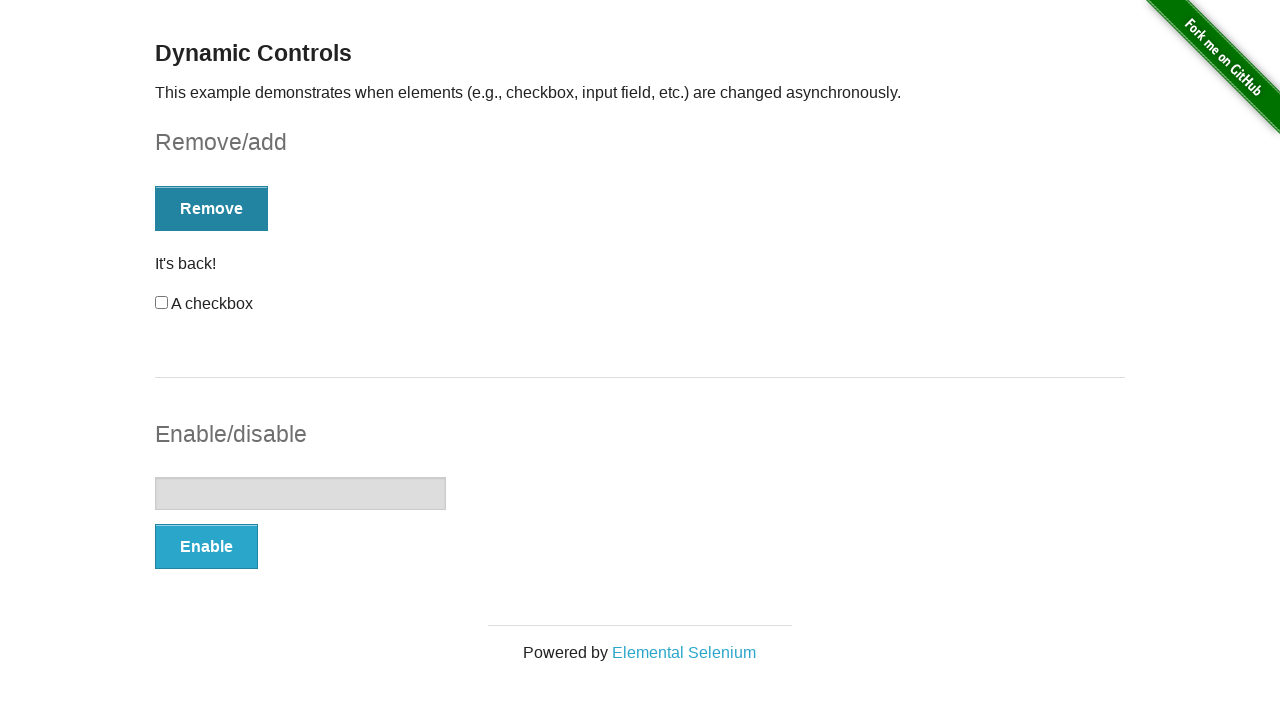